Tests window handling functionality by opening new windows, switching between them, interacting with elements in child windows, and closing windows

Starting URL: https://www.leafground.com/window.xhtml

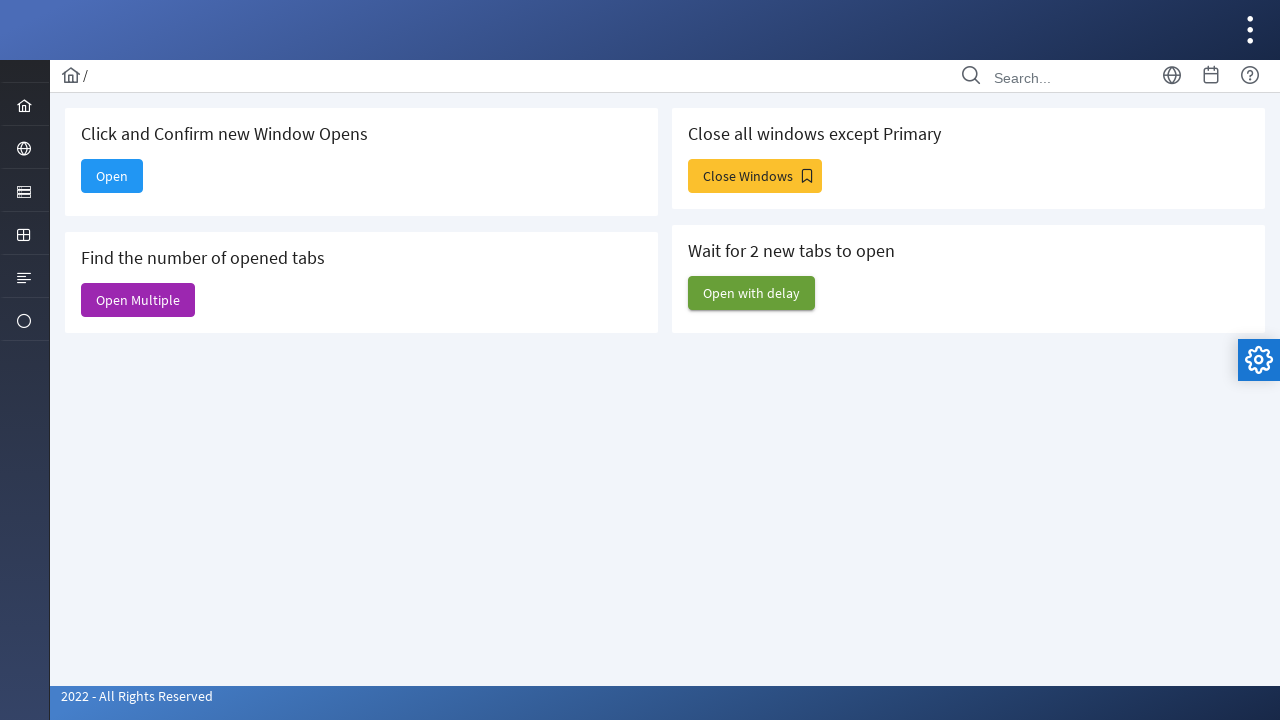

Clicked 'Open' button to open new window at (112, 176) on xpath=//span[text()='Open']
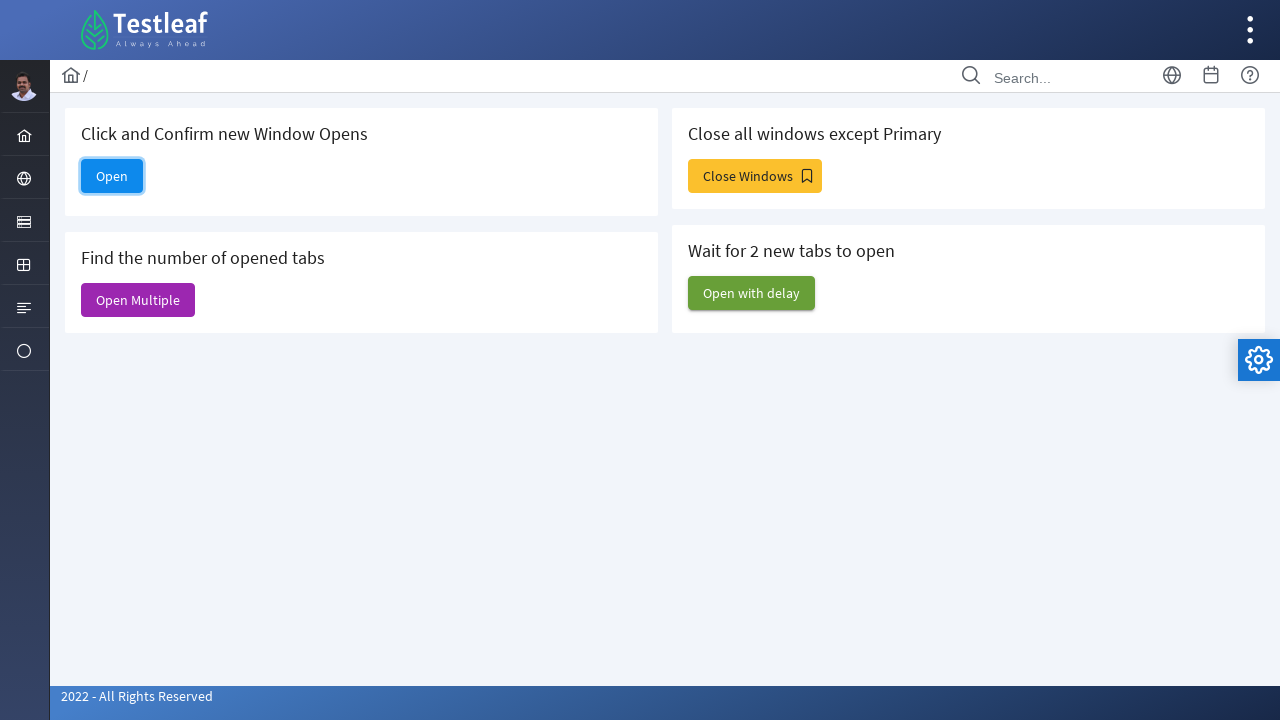

Waited 1000ms for new window to fully load
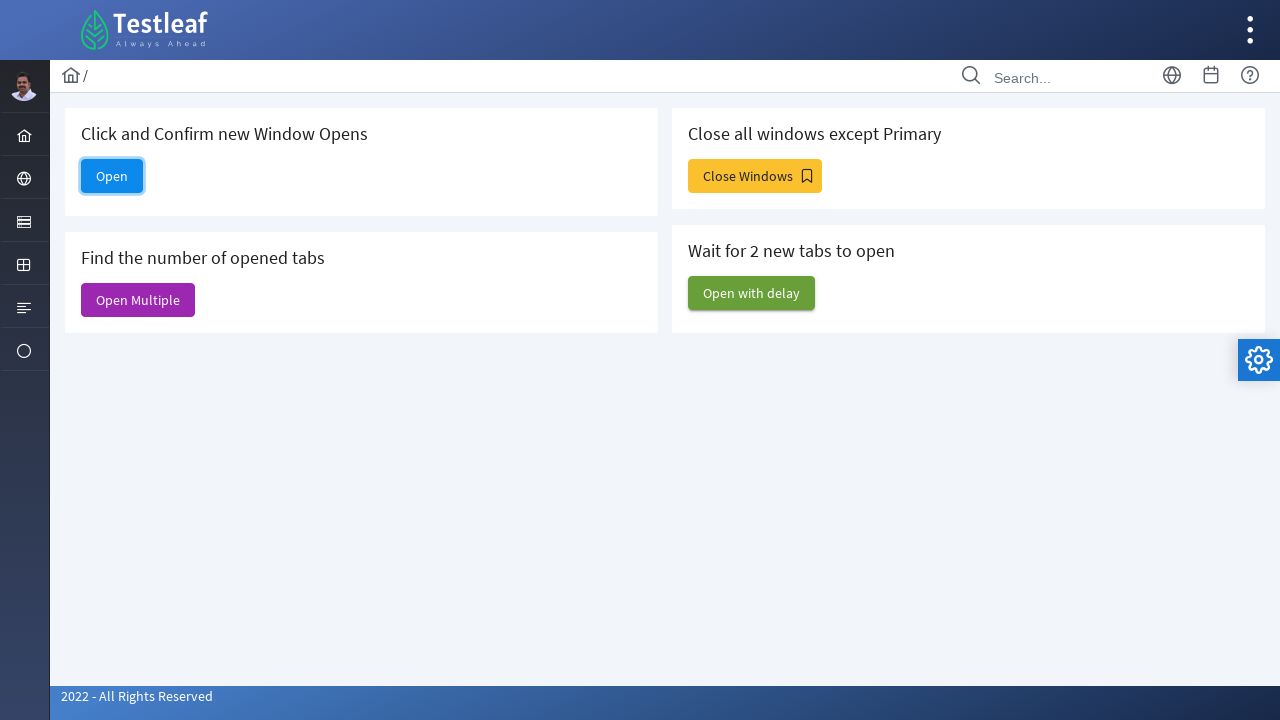

Retrieved all open pages from context
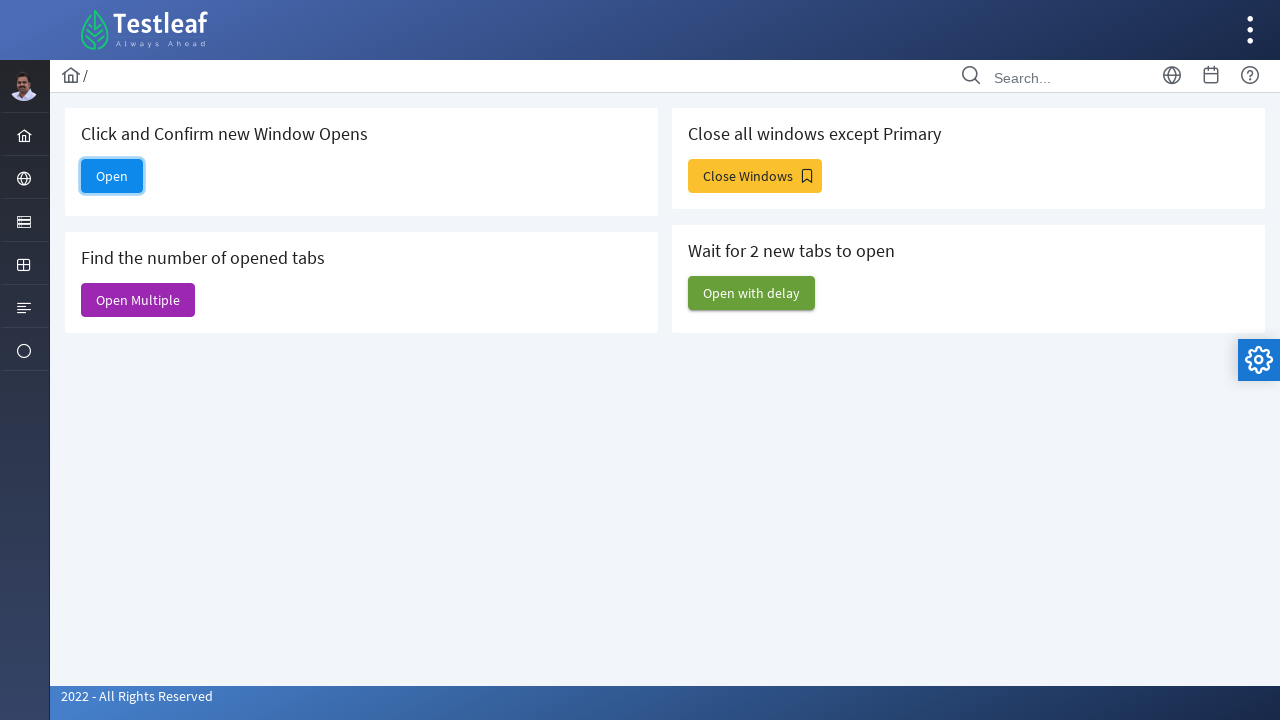

Switched to newly opened child window
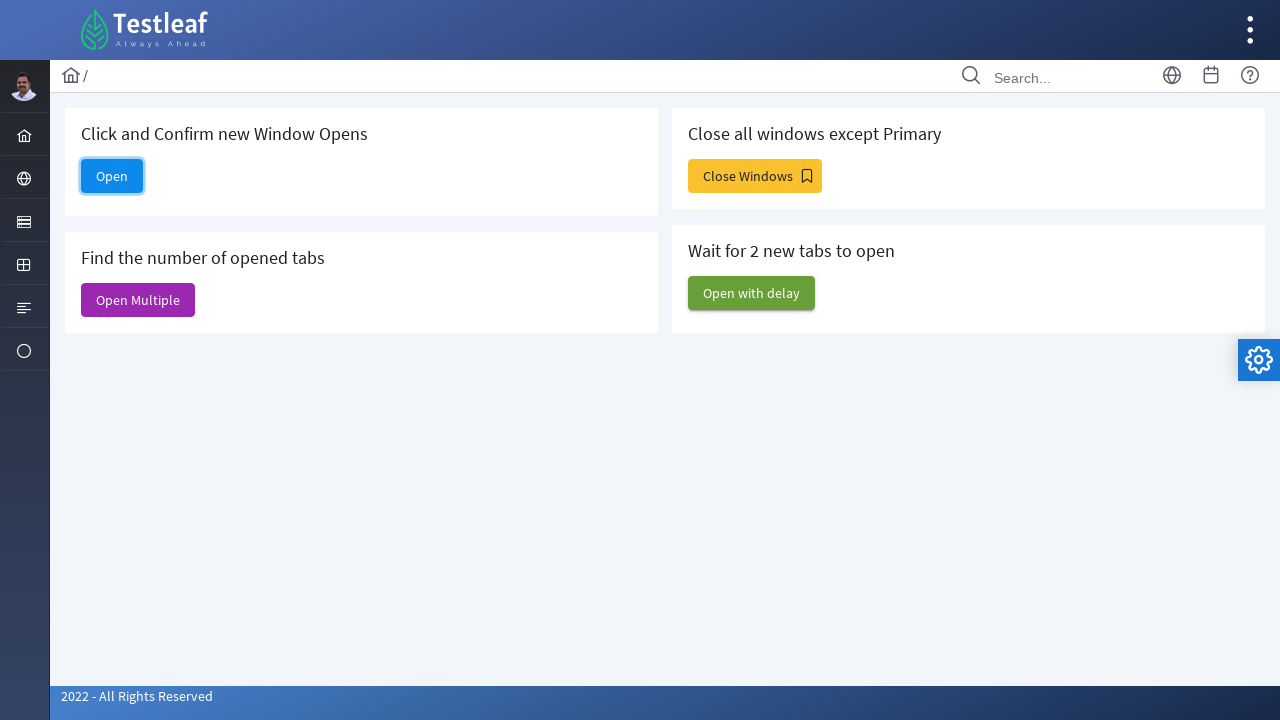

Filled textarea in child window with message 'Windows currently in child window' on xpath=//textarea[@id='message']
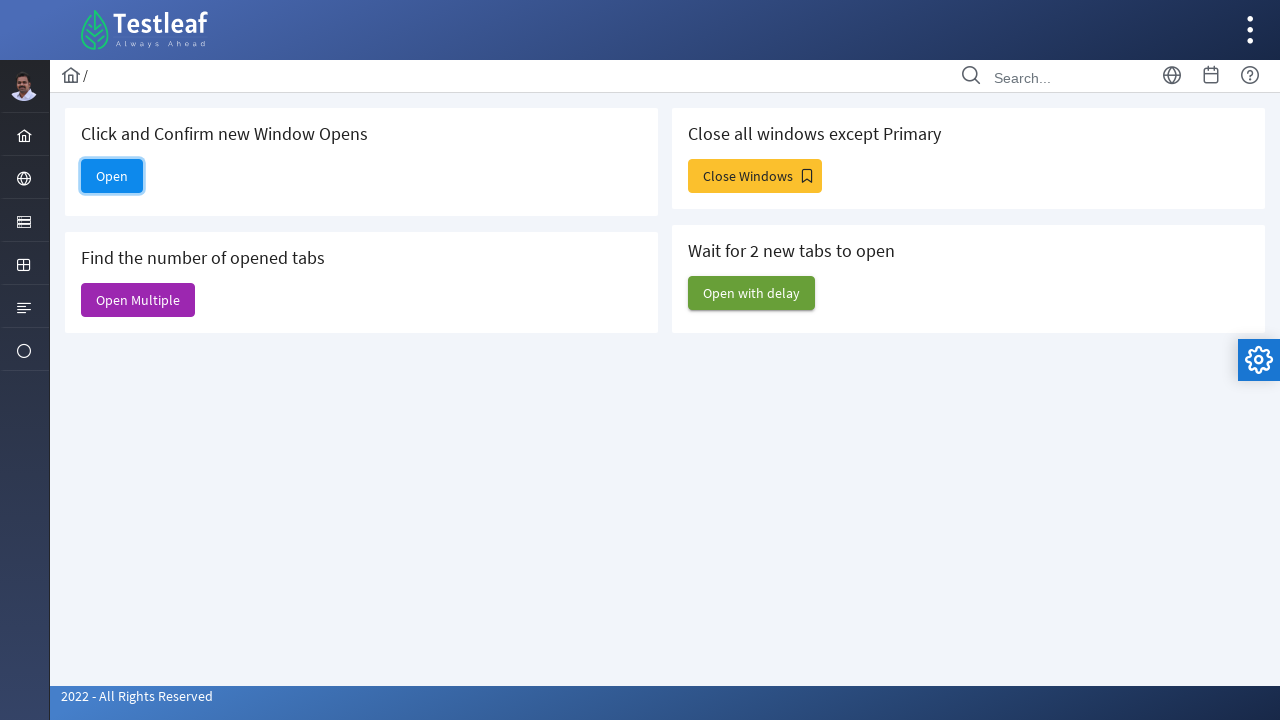

Closed the child window
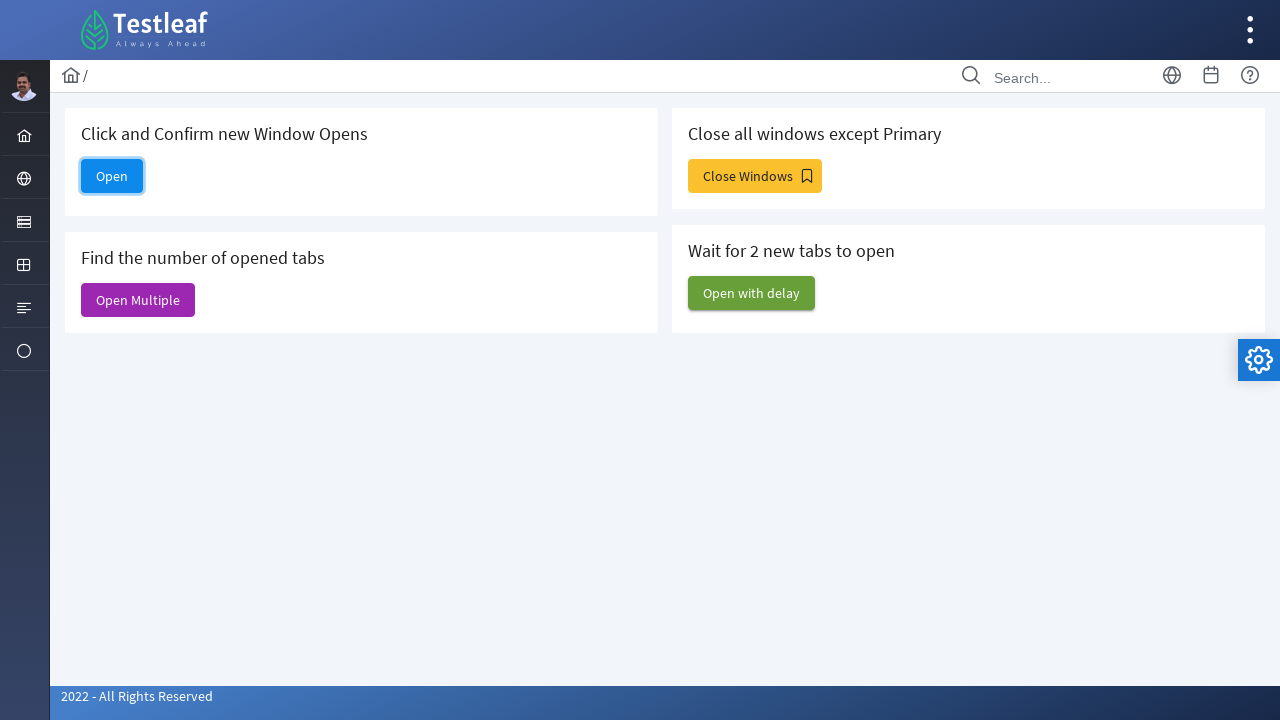

Clicked 'Open Multiple' button to open multiple windows at (138, 300) on xpath=//span[text()='Open Multiple']
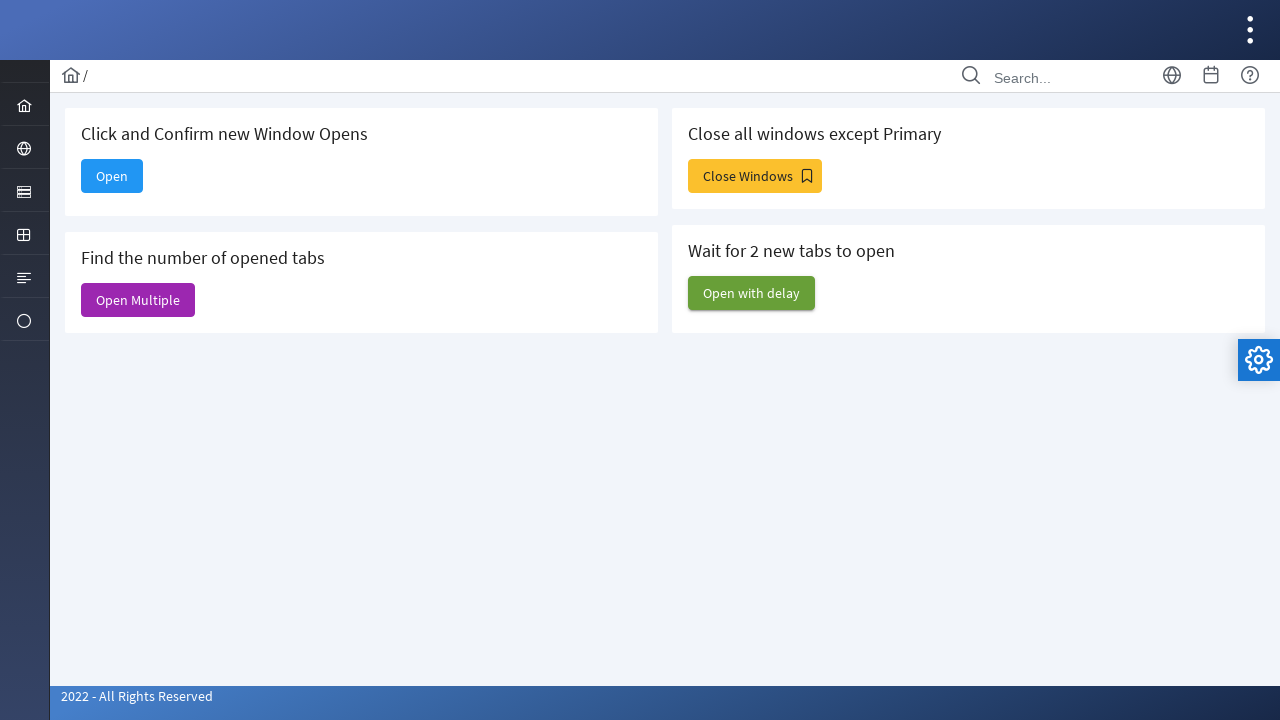

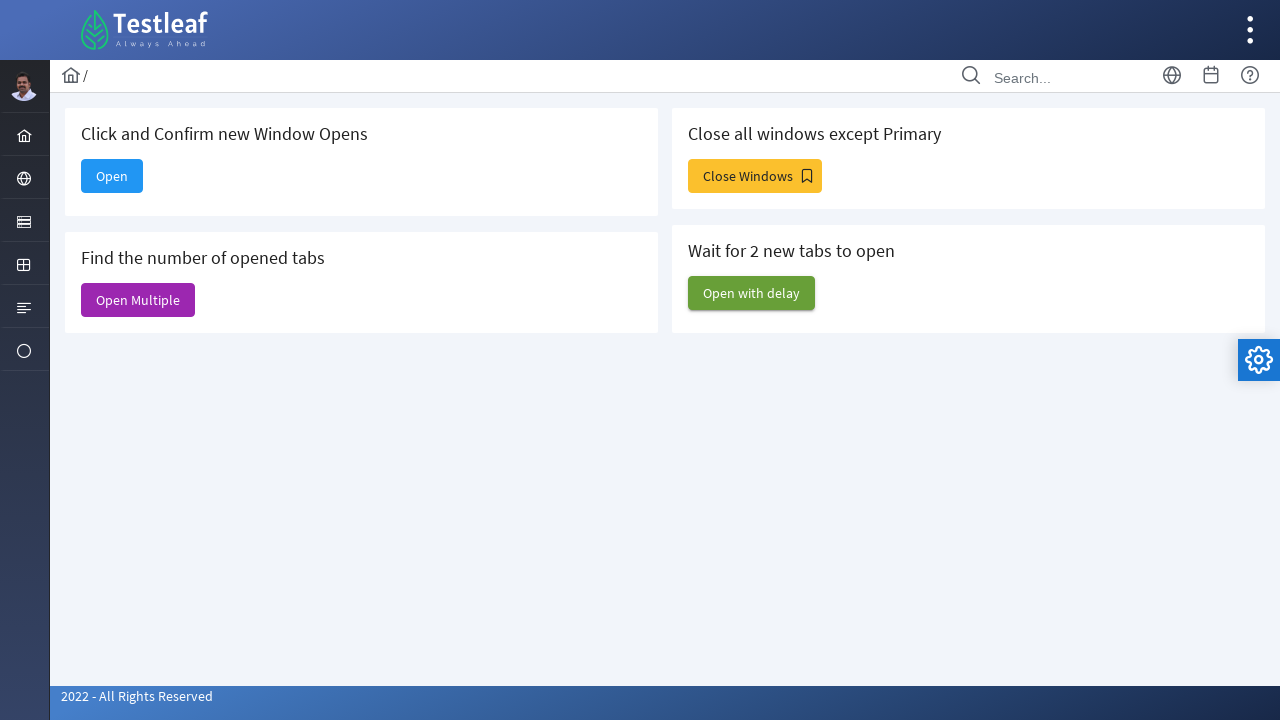